Tests clearing completed tasks when "All" filter is applied by completing two tasks and using the clear completed button.

Starting URL: https://demo.playwright.dev/todomvc

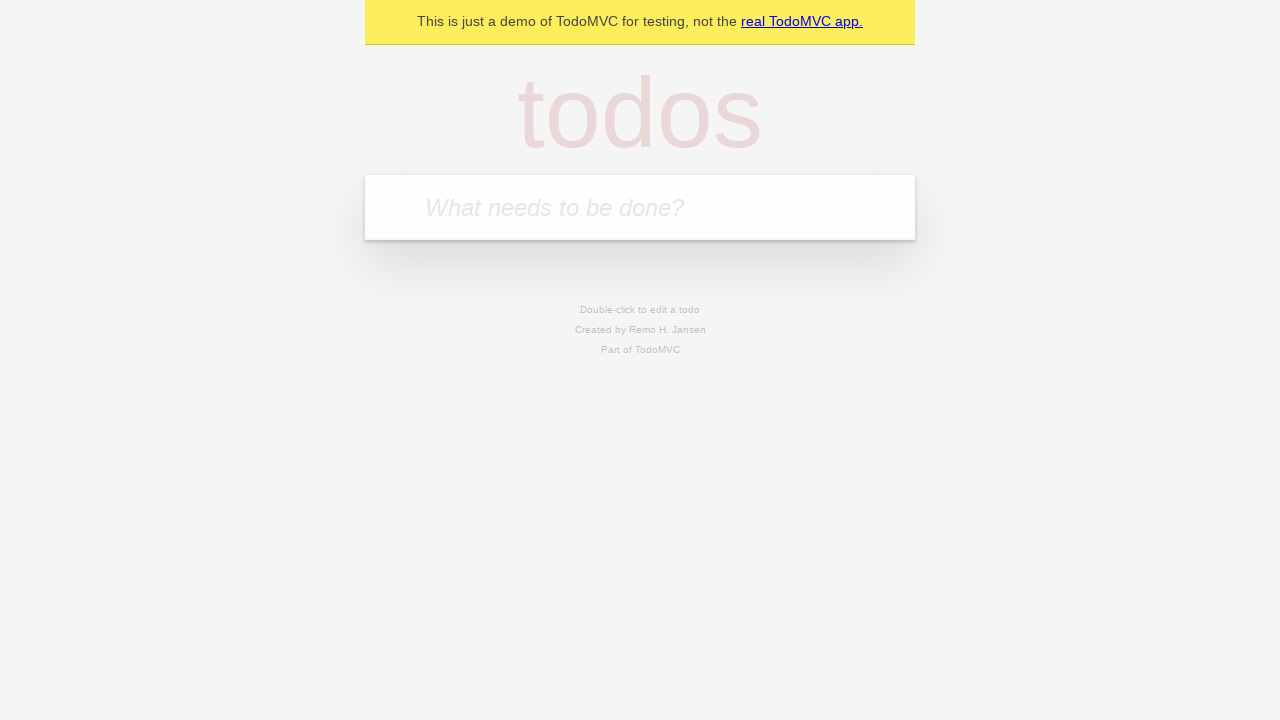

Filled first task input field with 'reply to emails like a responsible adult' on .new-todo
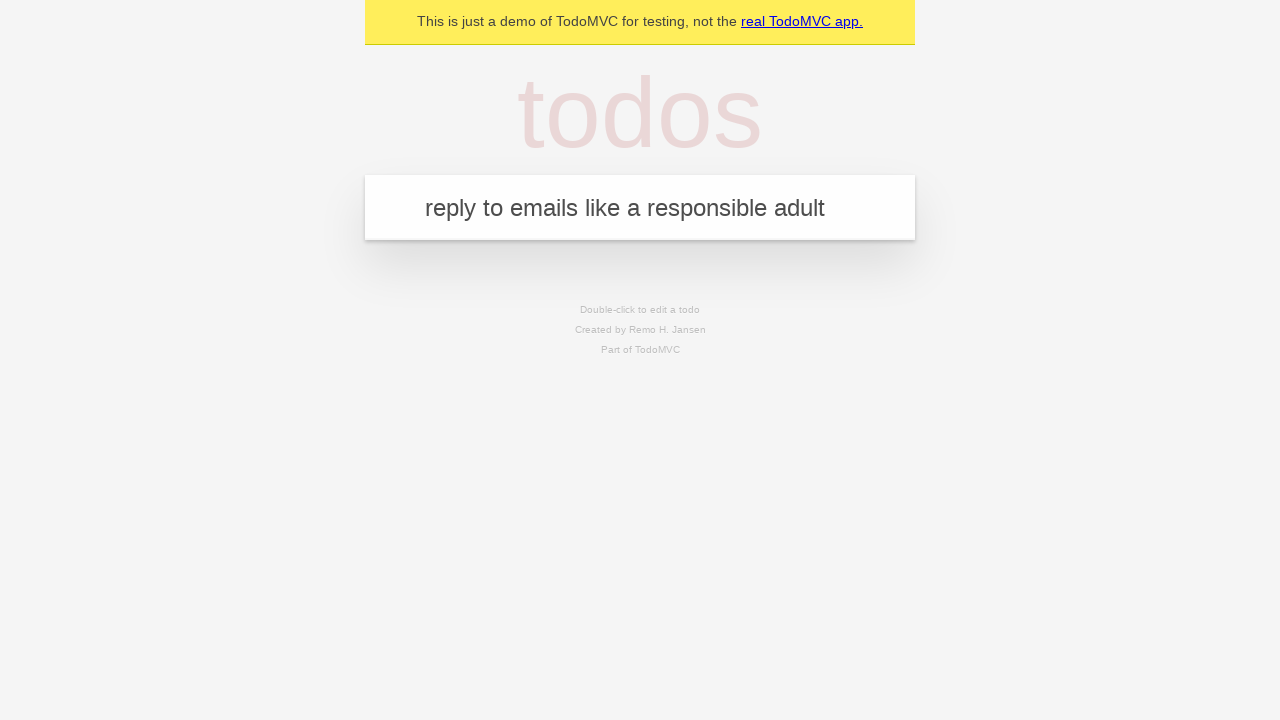

Pressed Enter to add first task on .new-todo
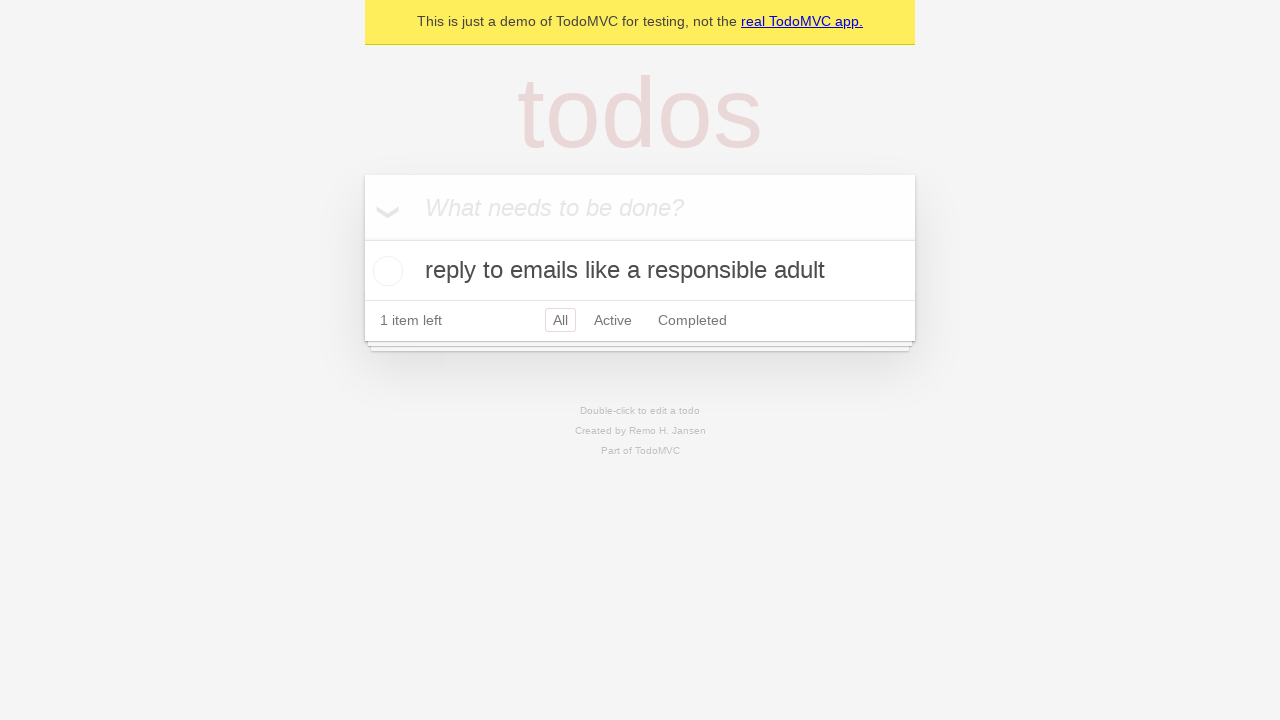

Filled second task input field with 'call mom before she calls again' on .new-todo
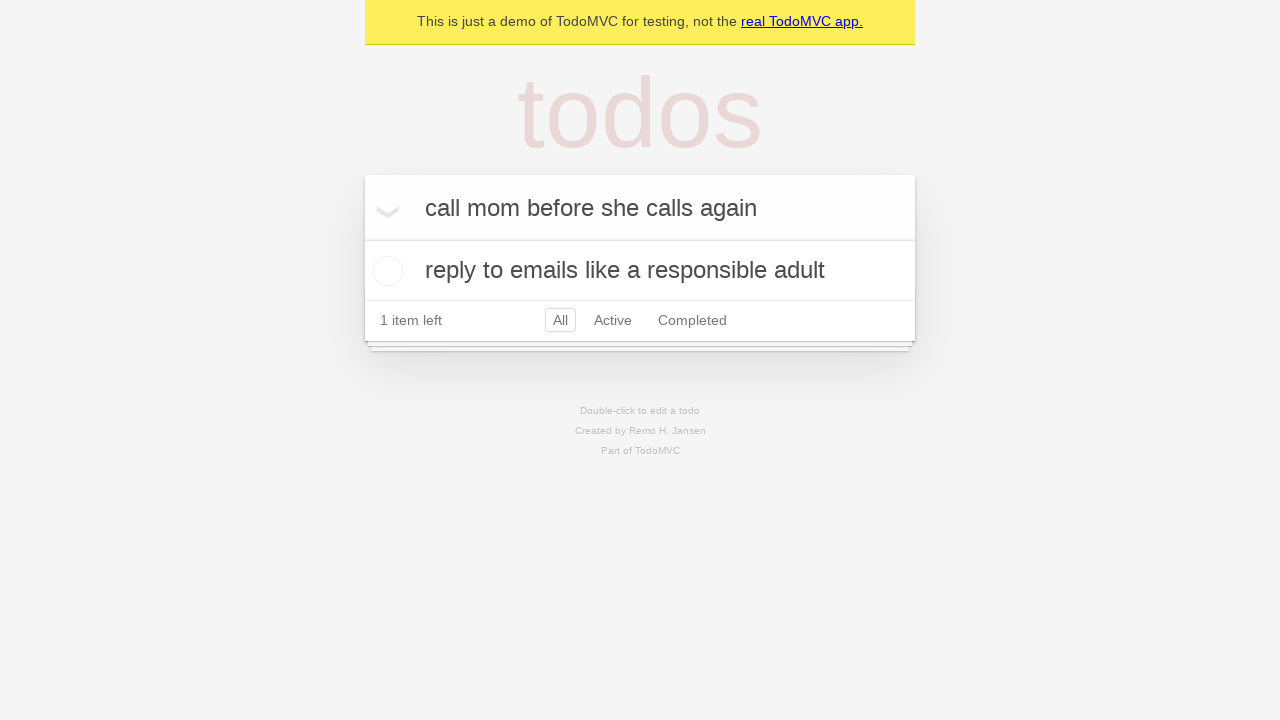

Pressed Enter to add second task on .new-todo
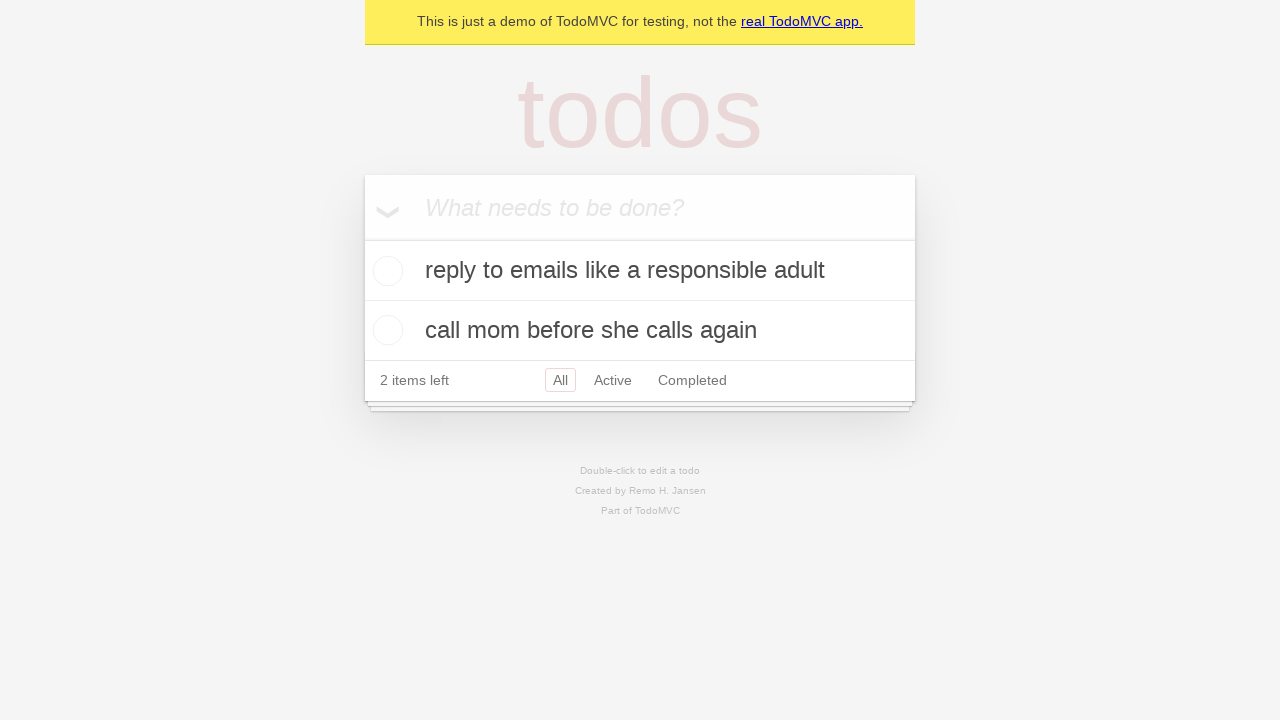

Filled third task input field with 'start sorting the laundry and hope for the best' on .new-todo
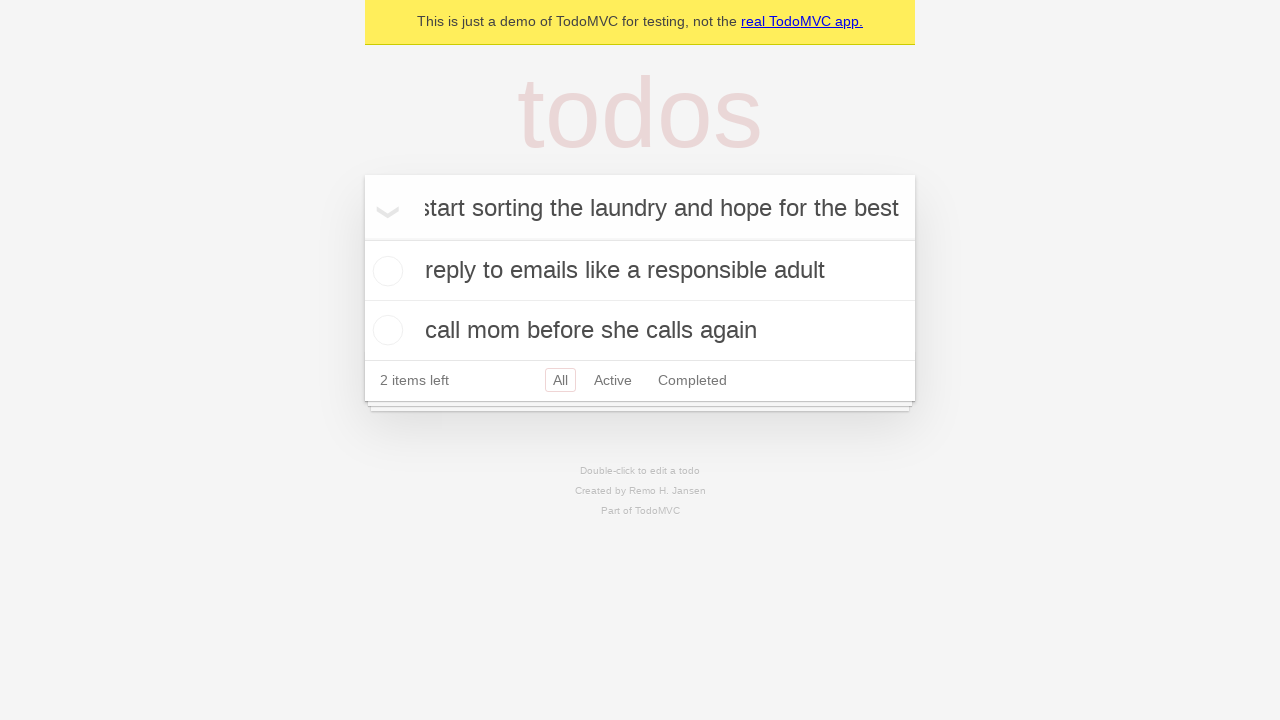

Pressed Enter to add third task on .new-todo
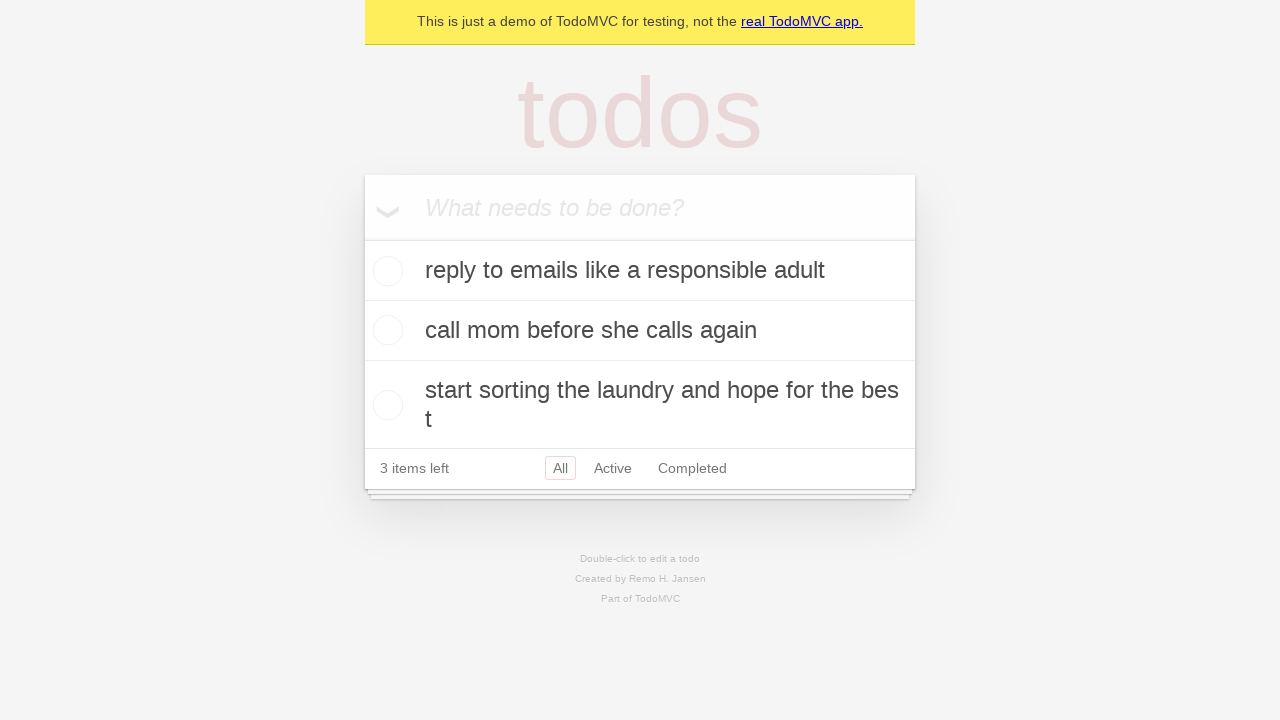

All three tasks have been added to the todo list
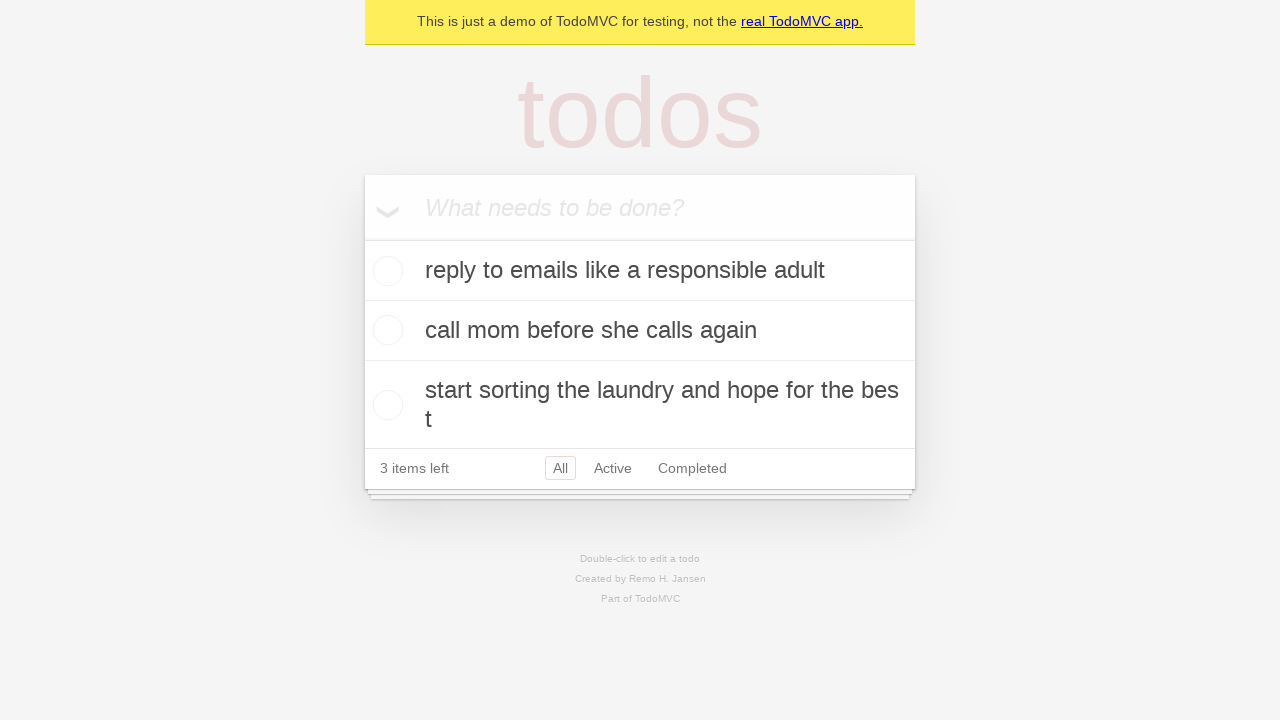

Completed first task by clicking its toggle checkbox at (385, 271) on .todo-list li >> nth=0 >> .toggle
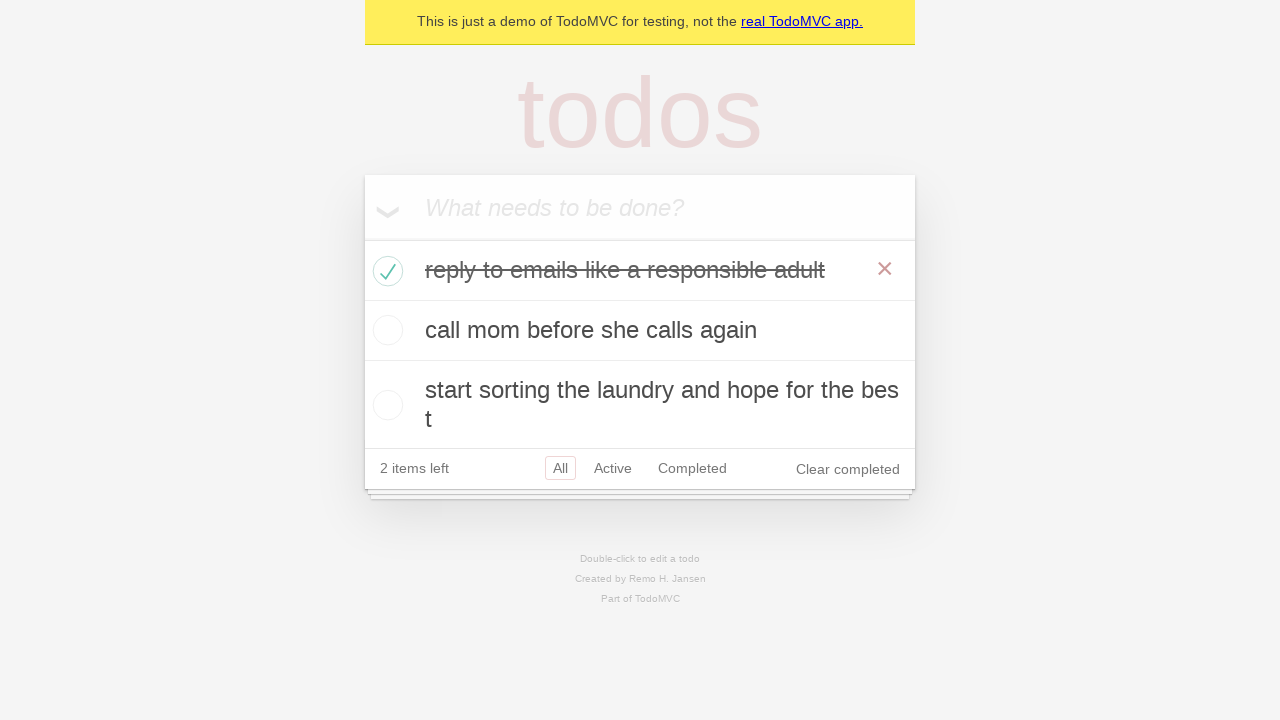

Completed second task by clicking its toggle checkbox at (385, 330) on .todo-list li >> nth=1 >> .toggle
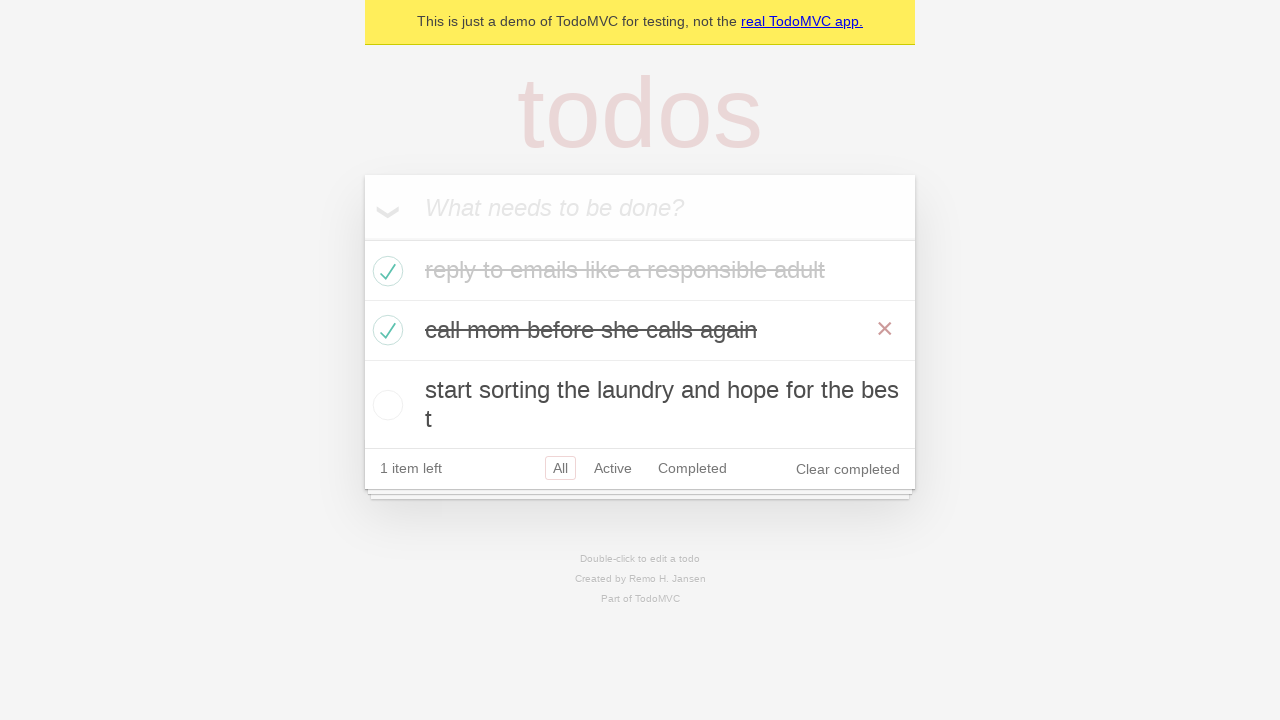

Clicked 'Clear completed' button to remove completed tasks with 'All' filter applied at (848, 469) on .clear-completed
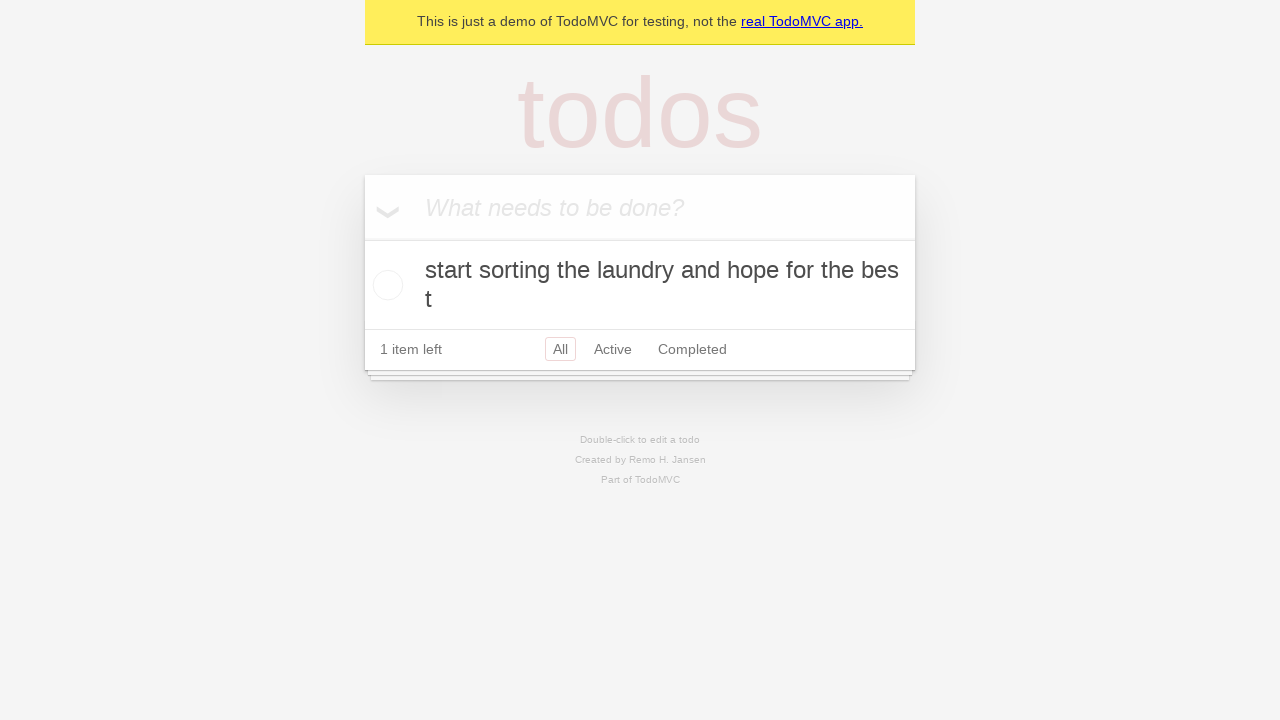

Verified that completed tasks have been cleared, leaving only one incomplete task
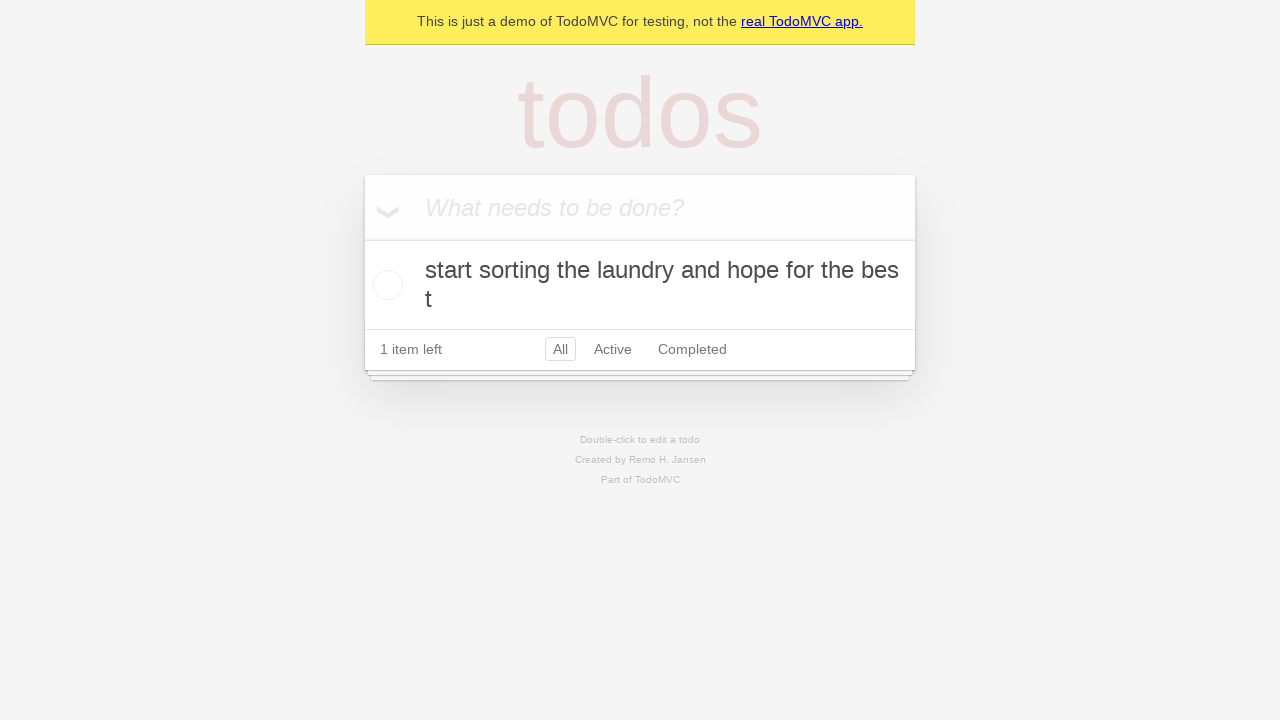

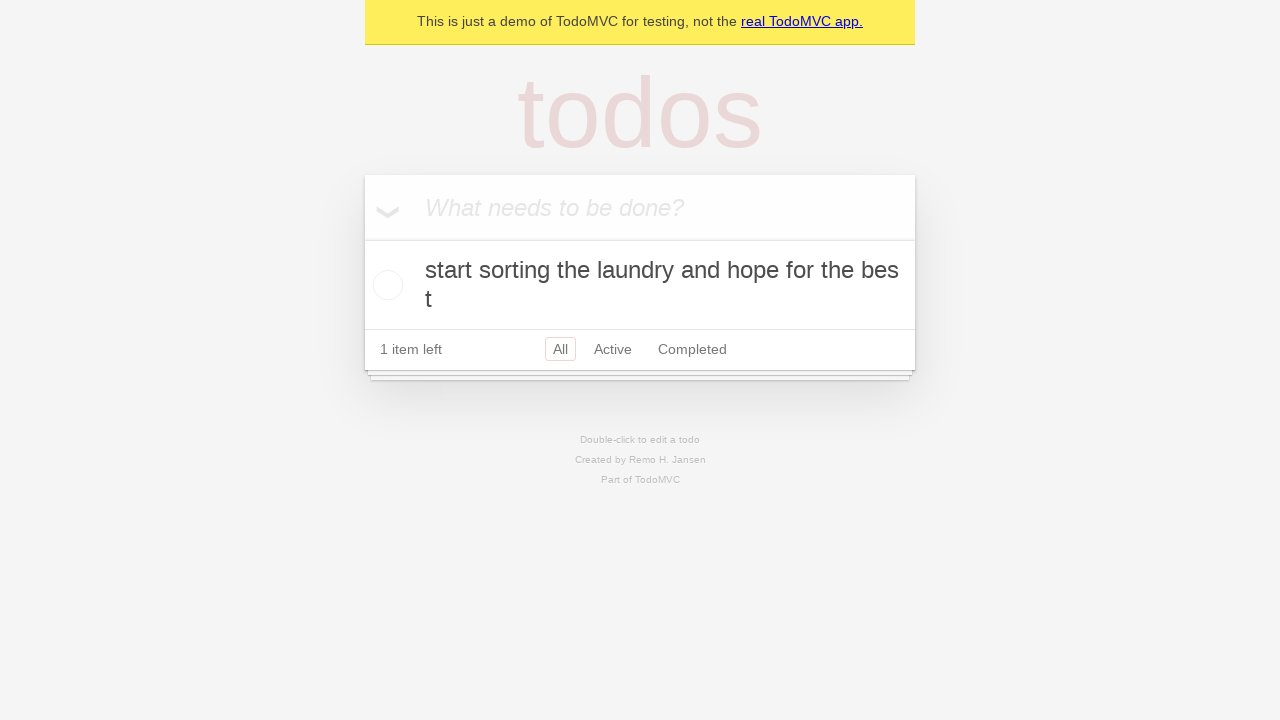